Navigates through multiple YouTube video pages, loading each video page in sequence with waits between navigations.

Starting URL: https://www.youtube.com/watch?v=KPQhbSKx0E8

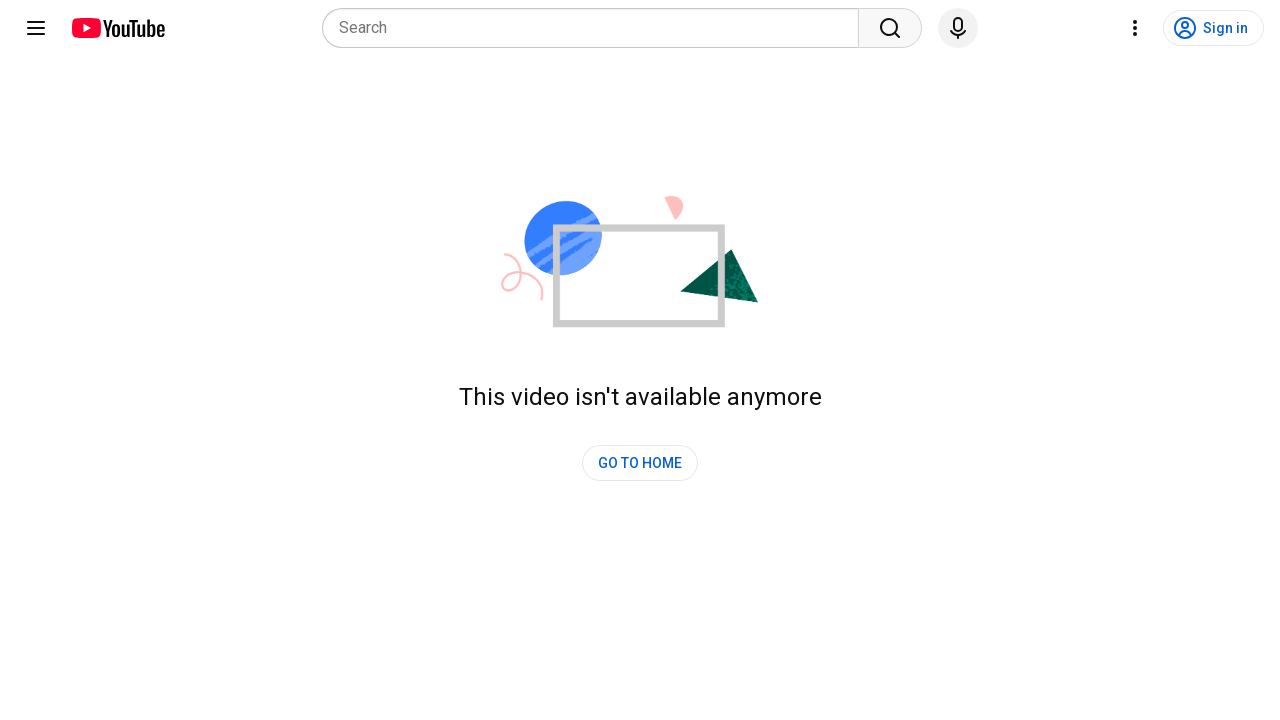

First YouTube video page loaded (KPQhbSKx0E8)
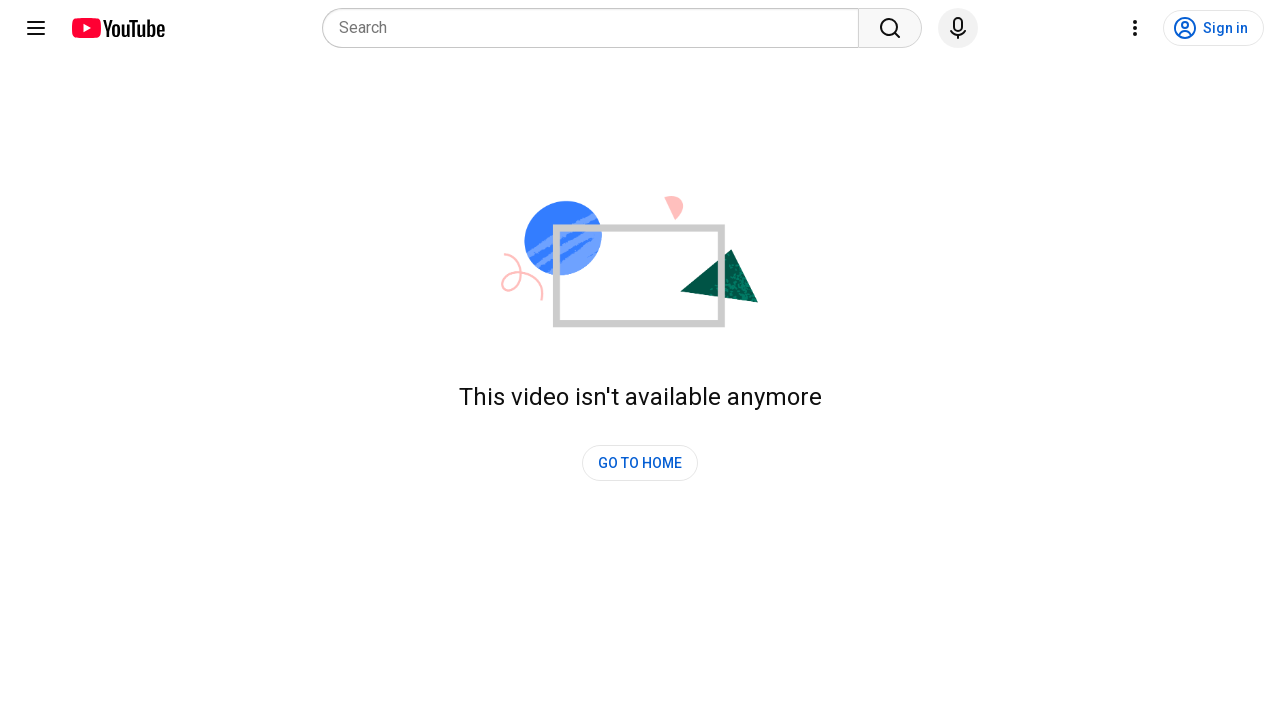

Navigated to second YouTube video (e0_CiFfa5pM)
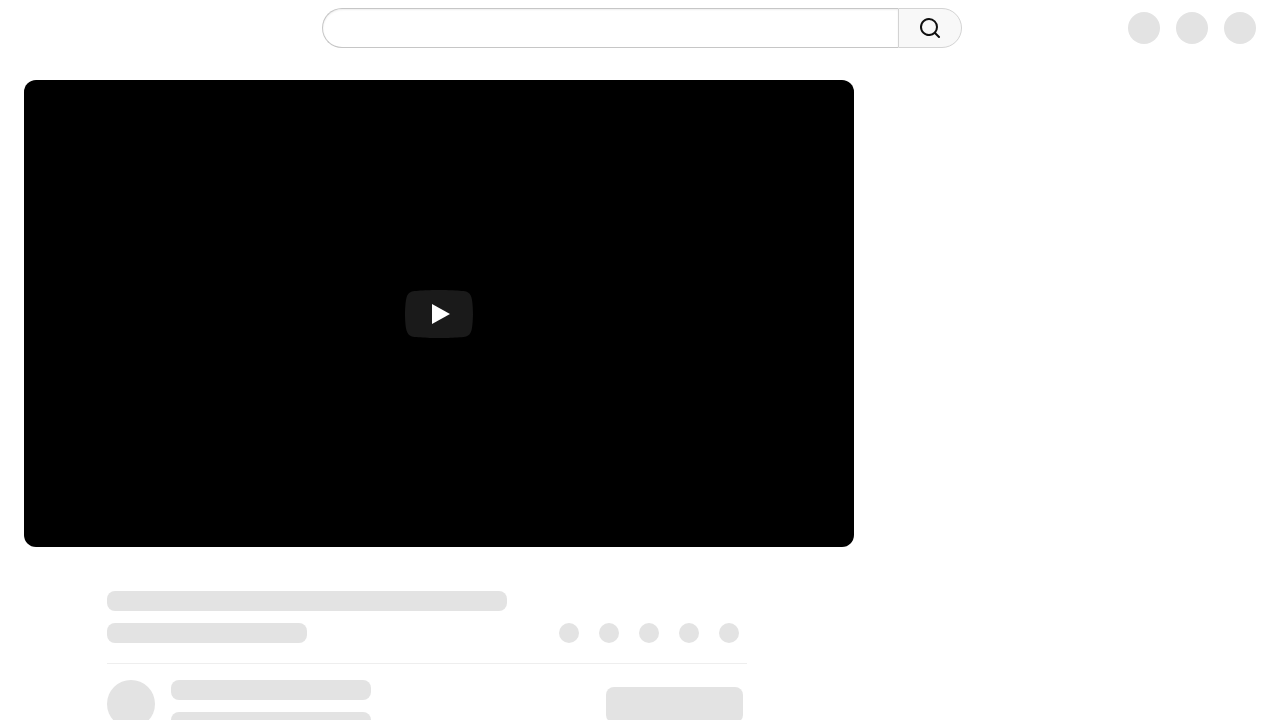

Second video page loaded and network idle
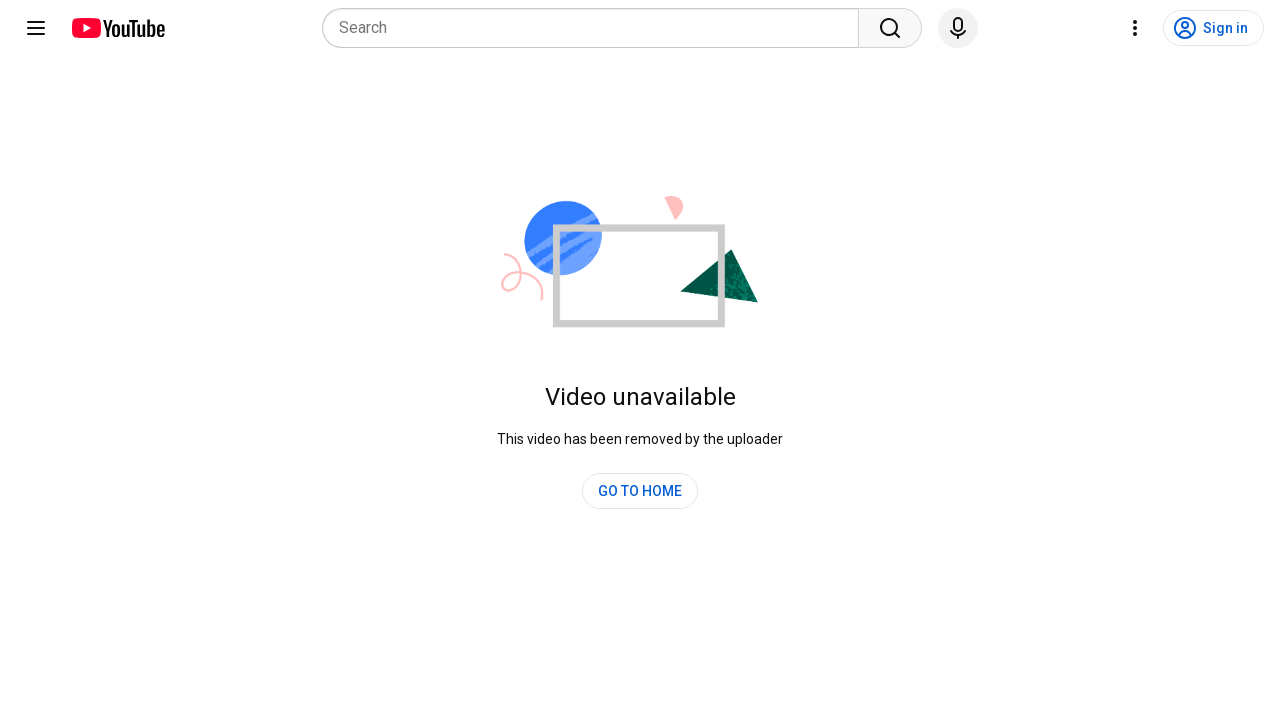

Navigated to third YouTube video (2BBw6xX5858)
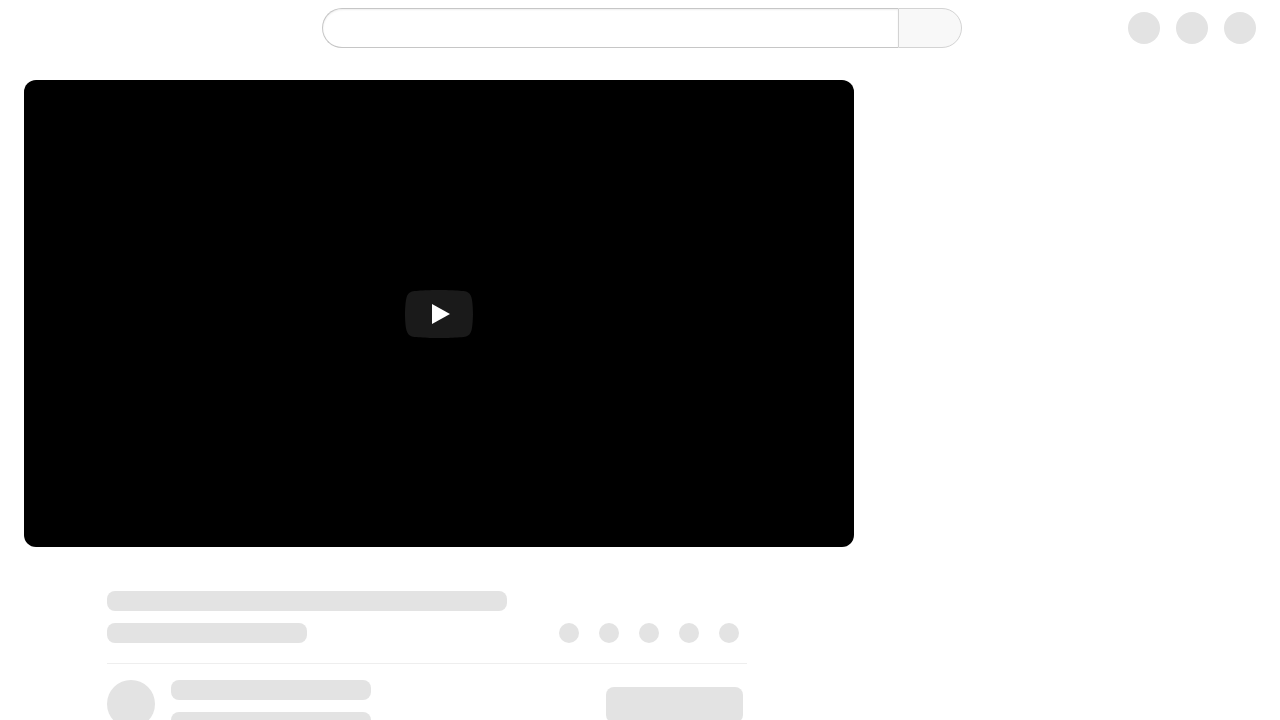

Third video page loaded and network idle
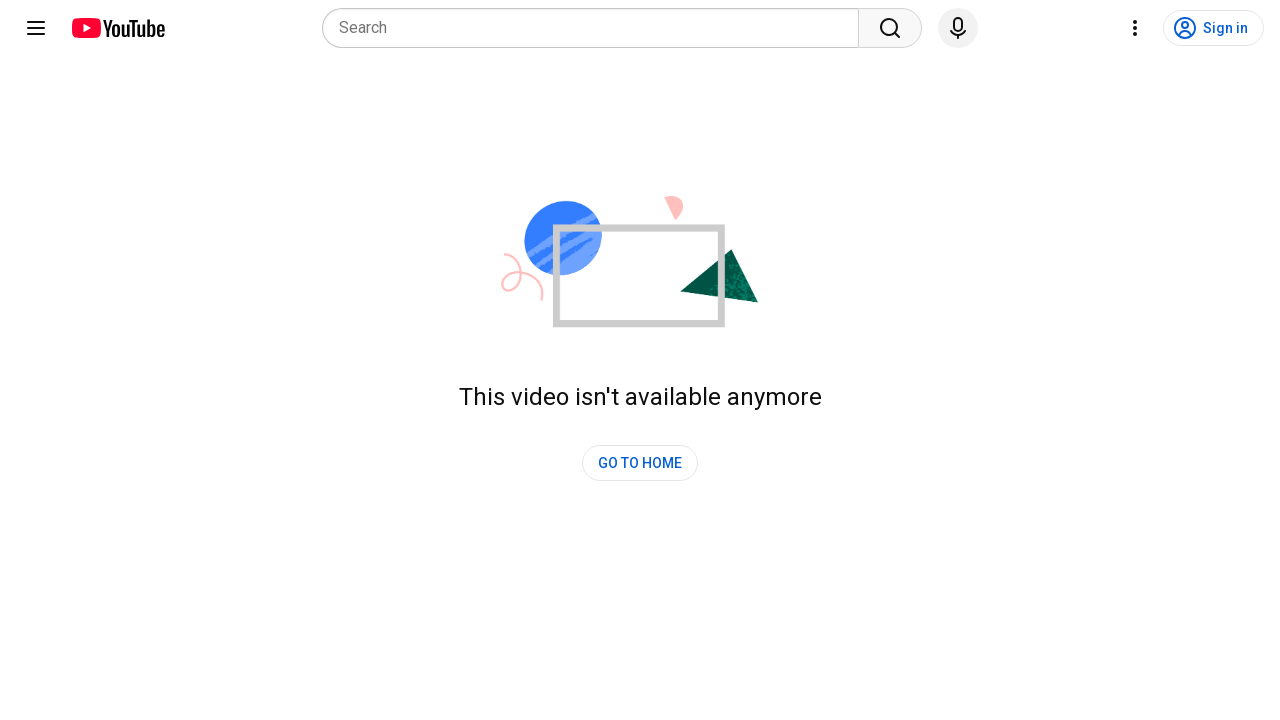

Navigated to fourth YouTube video (yKeXgQ5yDAM)
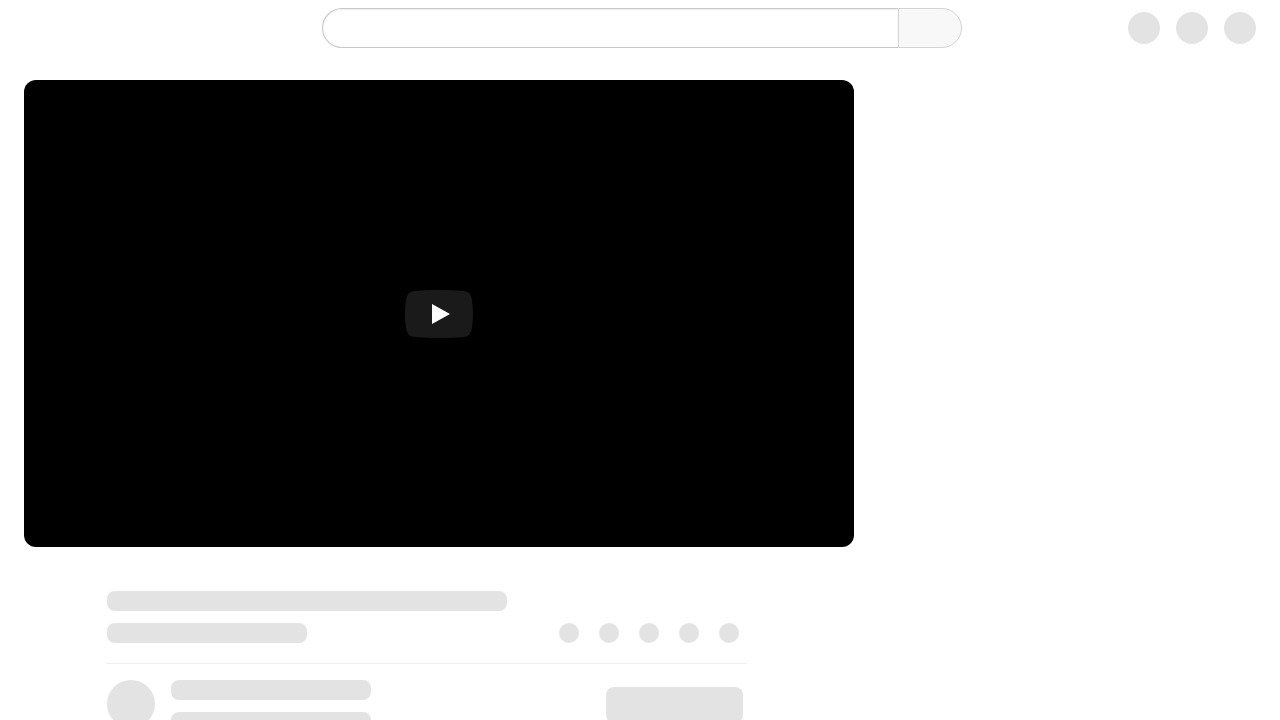

Fourth video page loaded and network idle
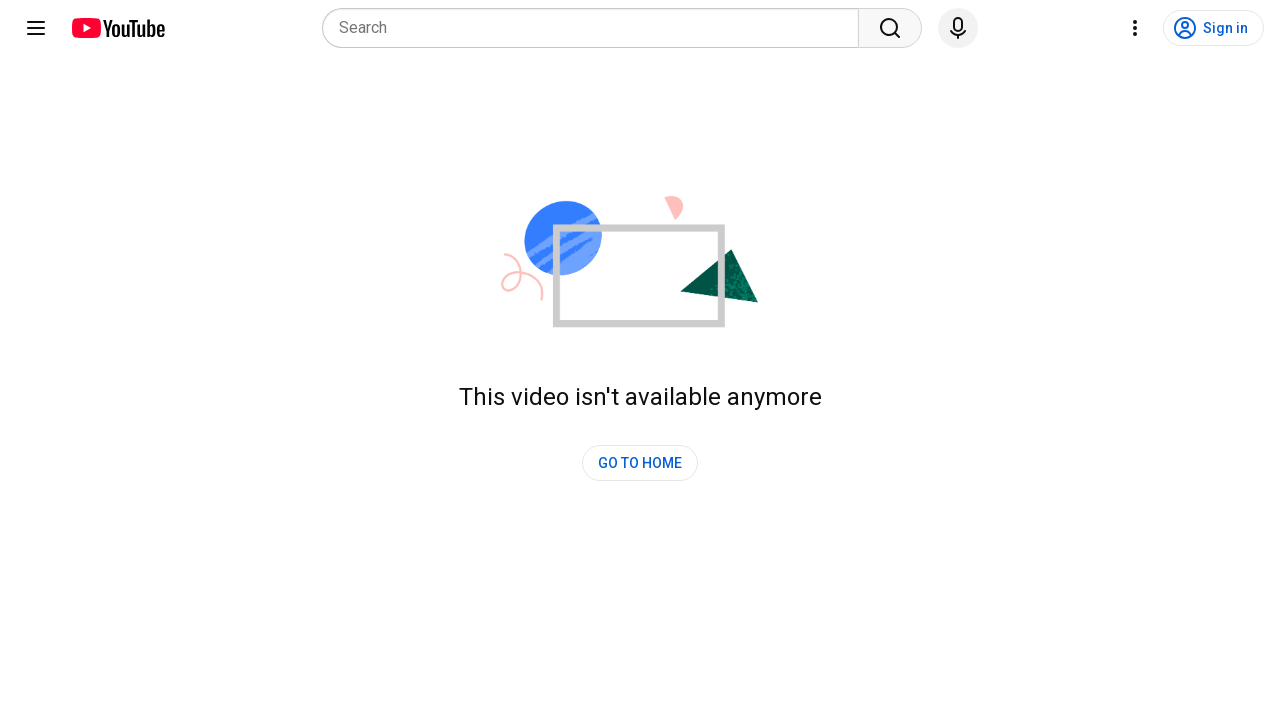

Navigated to fifth YouTube video (e0_CiFfa5pM)
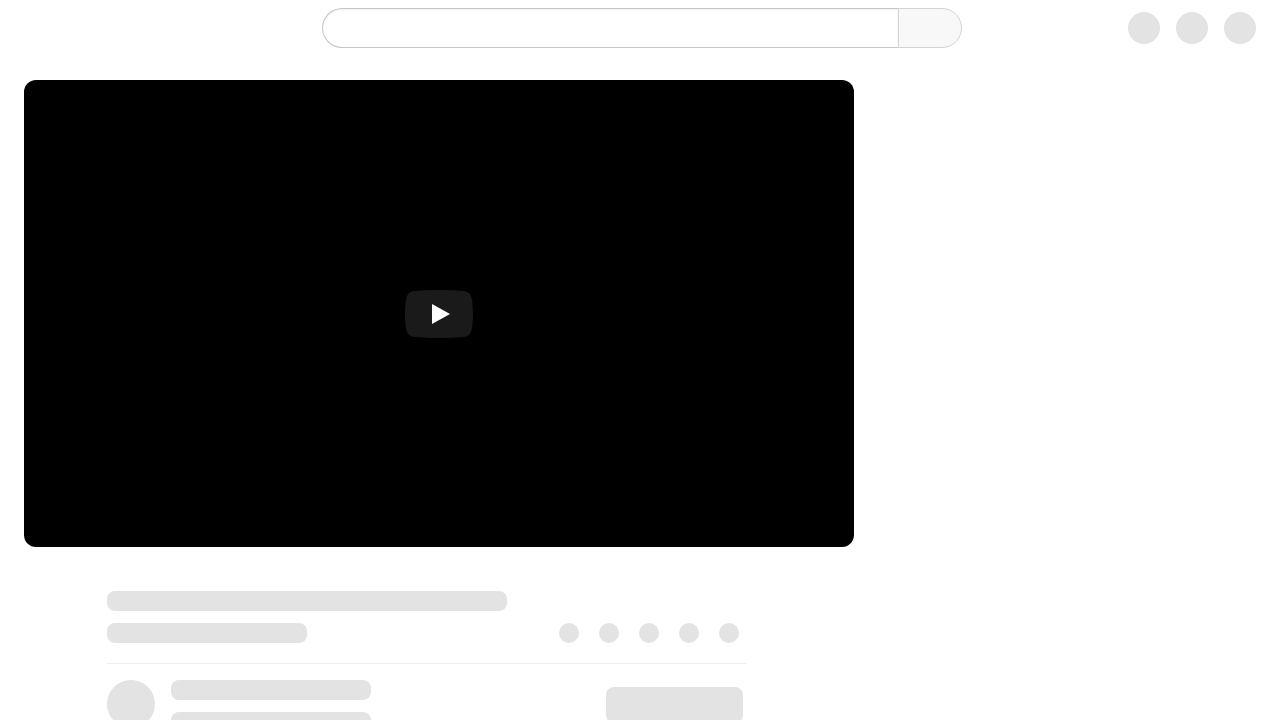

Fifth video page loaded and network idle
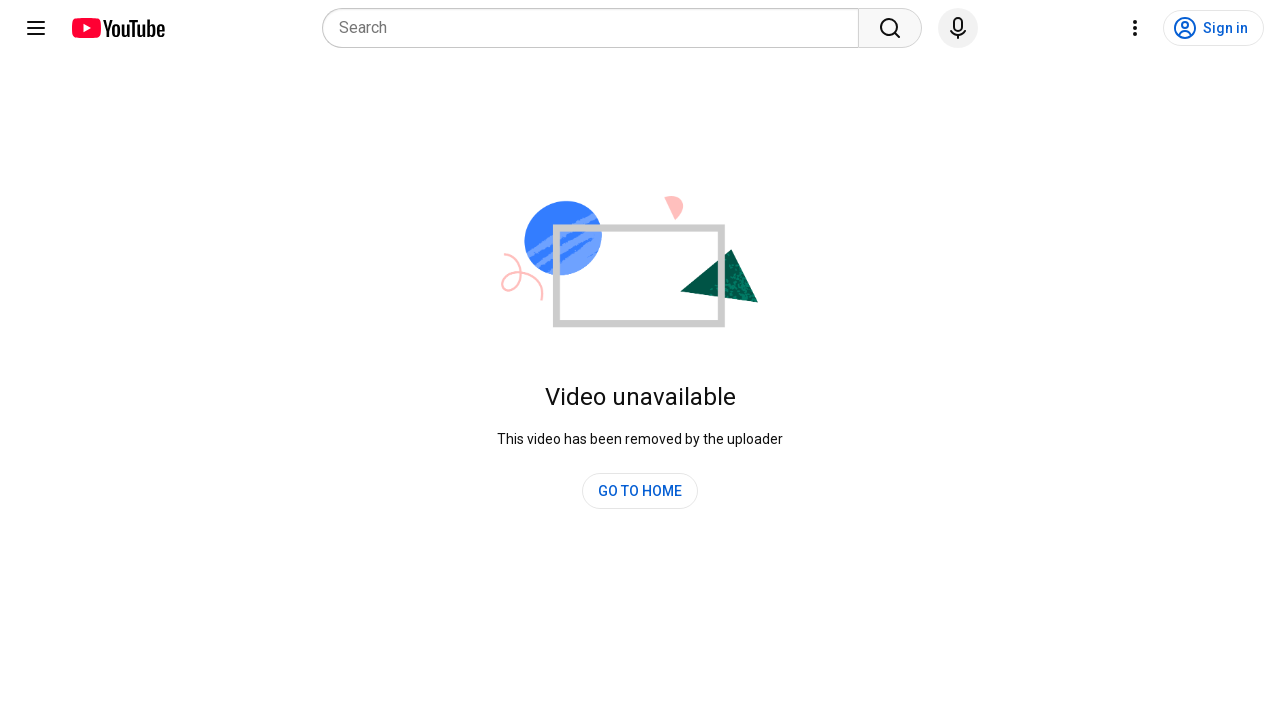

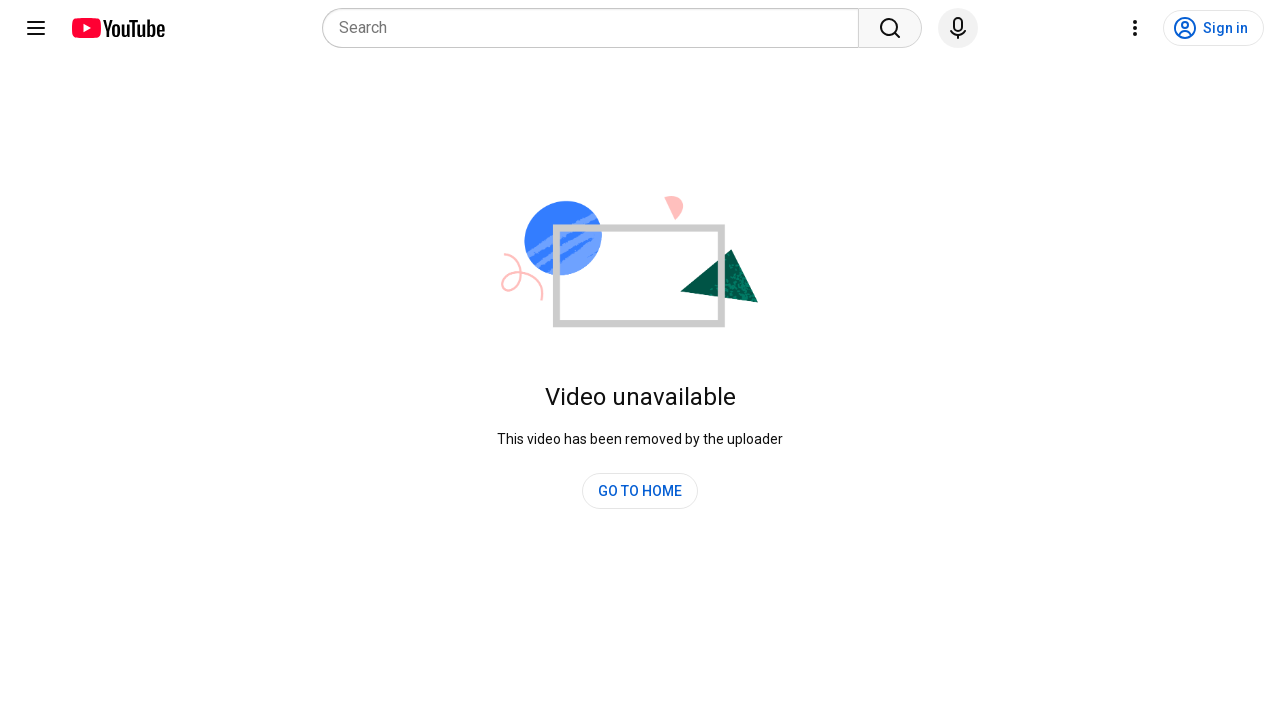